Navigates to Walmart homepage

Starting URL: https://www.walmart.com/

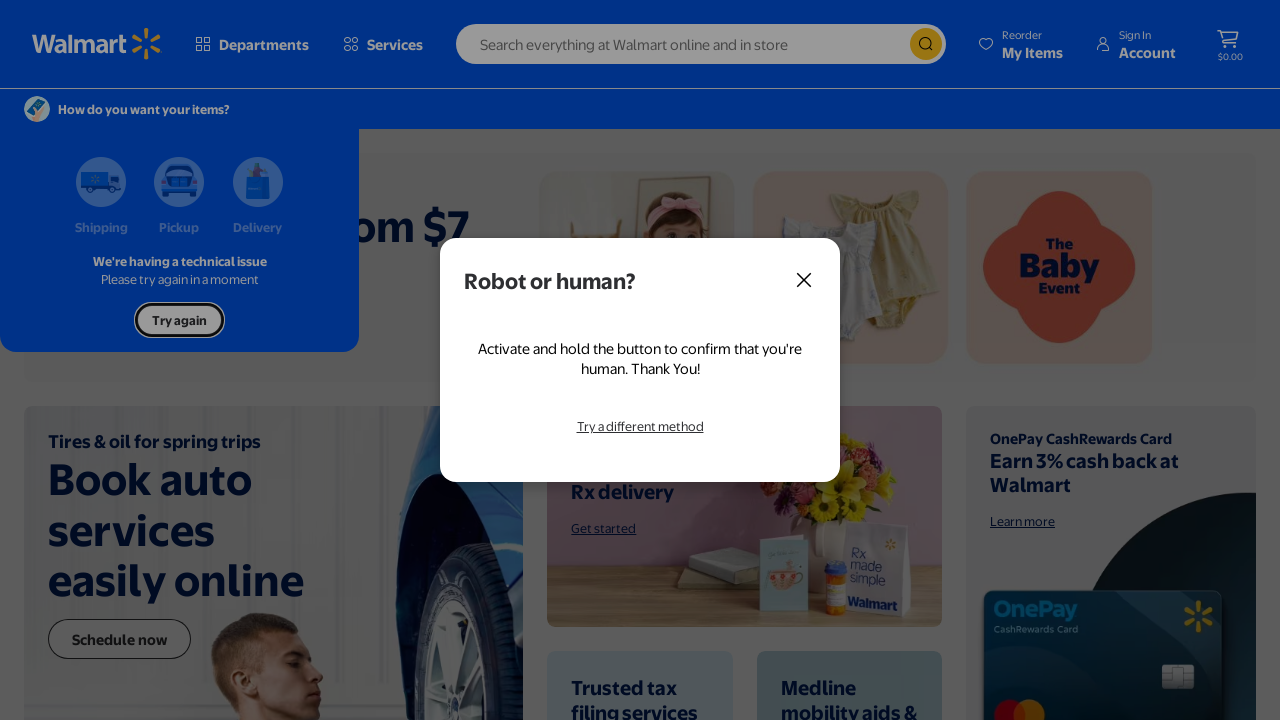

Navigated to Walmart homepage
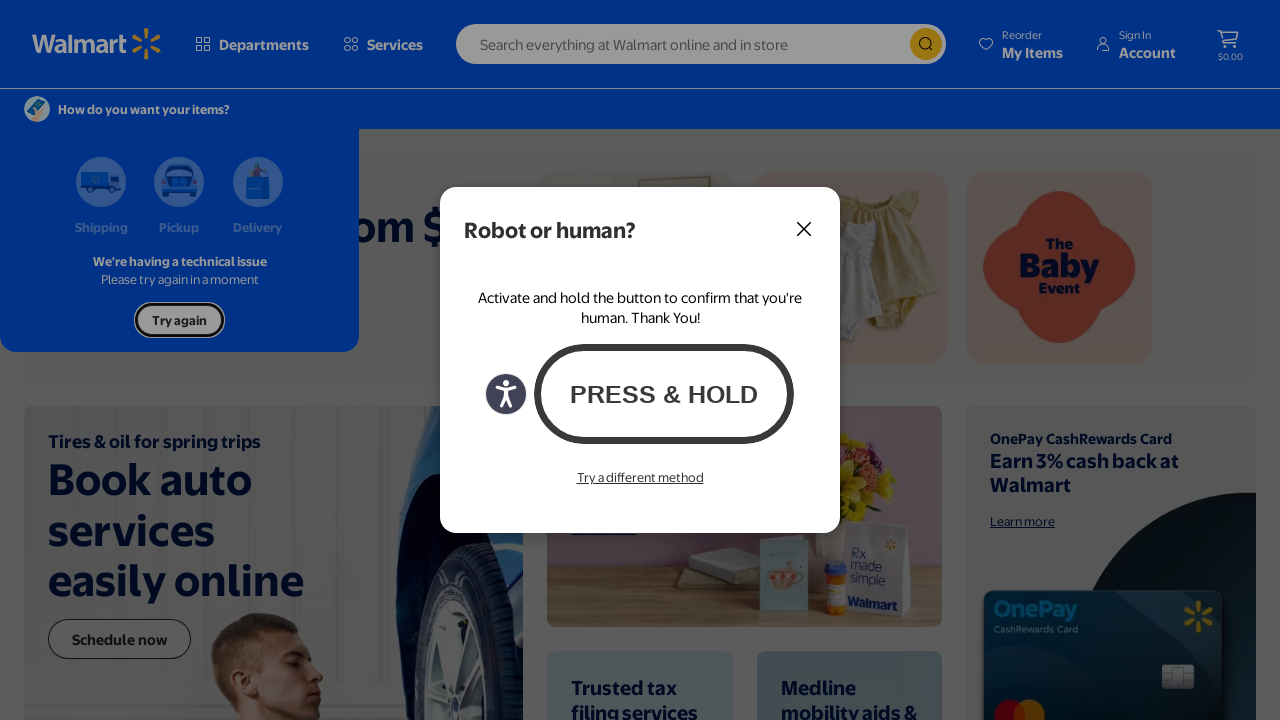

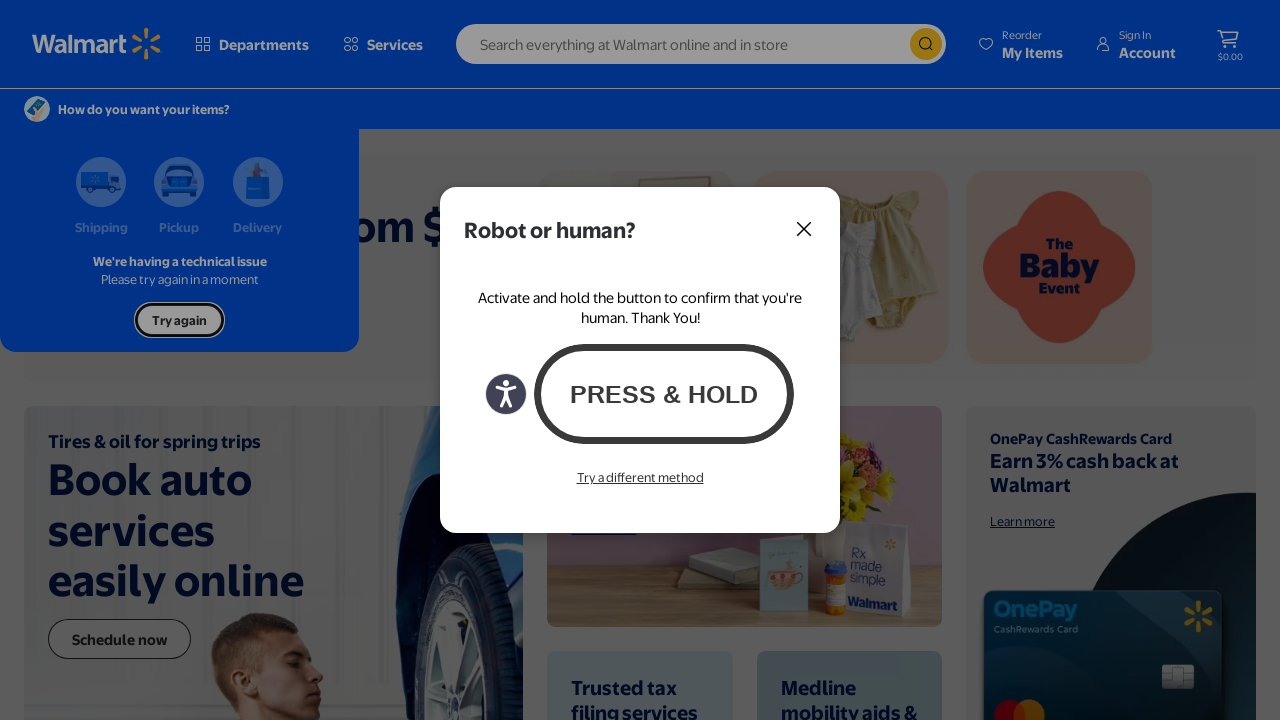